Tests handling an iframe by accessing it via URL, then clicking a search button and filling a search field inside the iframe

Starting URL: https://www.w3schools.com/html/html_iframe.asp

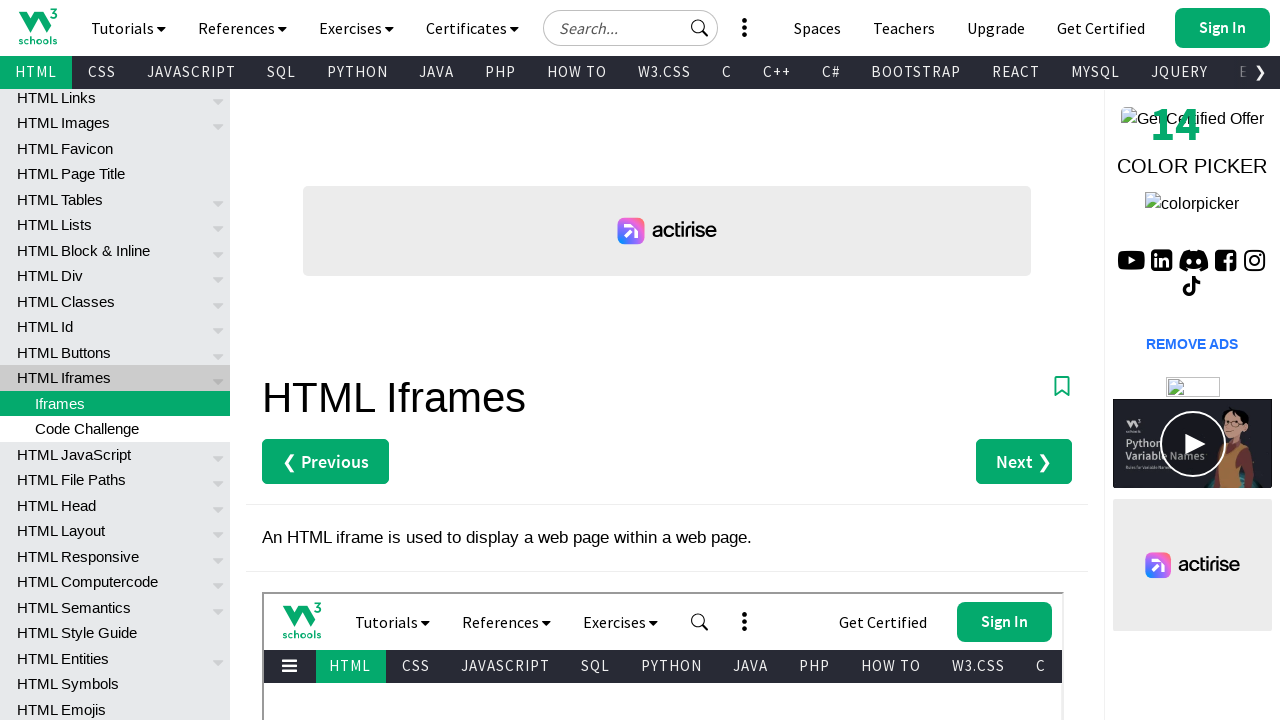

Accessed iframe via URL https://www.w3schools.com/html/default.asp
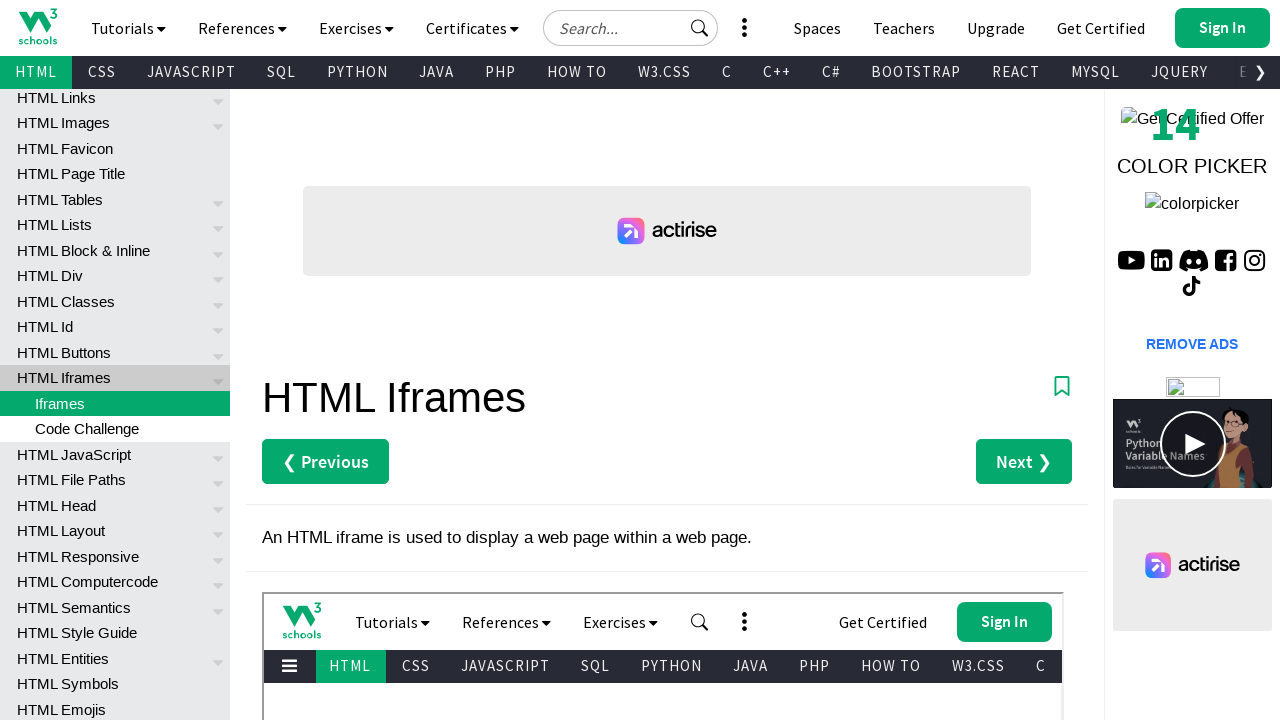

Clicked search button in iframe at (700, 622) on internal:label="Button to open search field"i
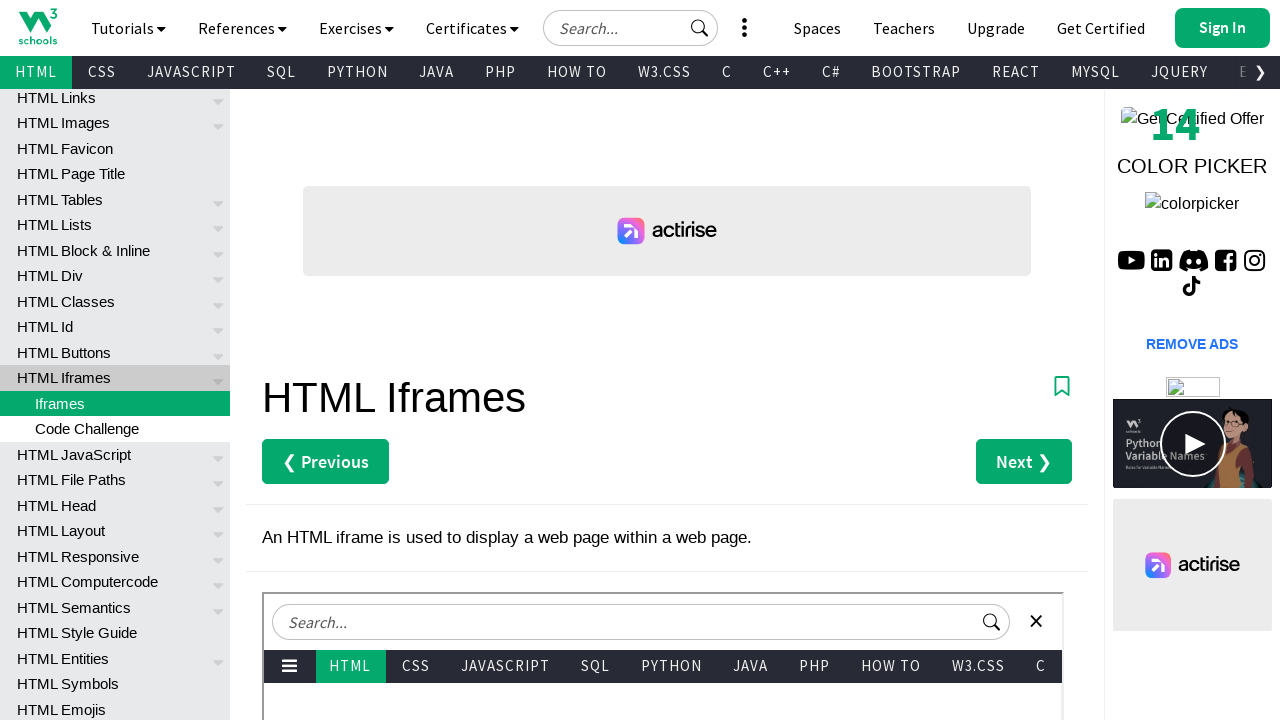

Filled search field with 'Test Code Automate' in iframe on internal:attr=[placeholder="Search..."i]
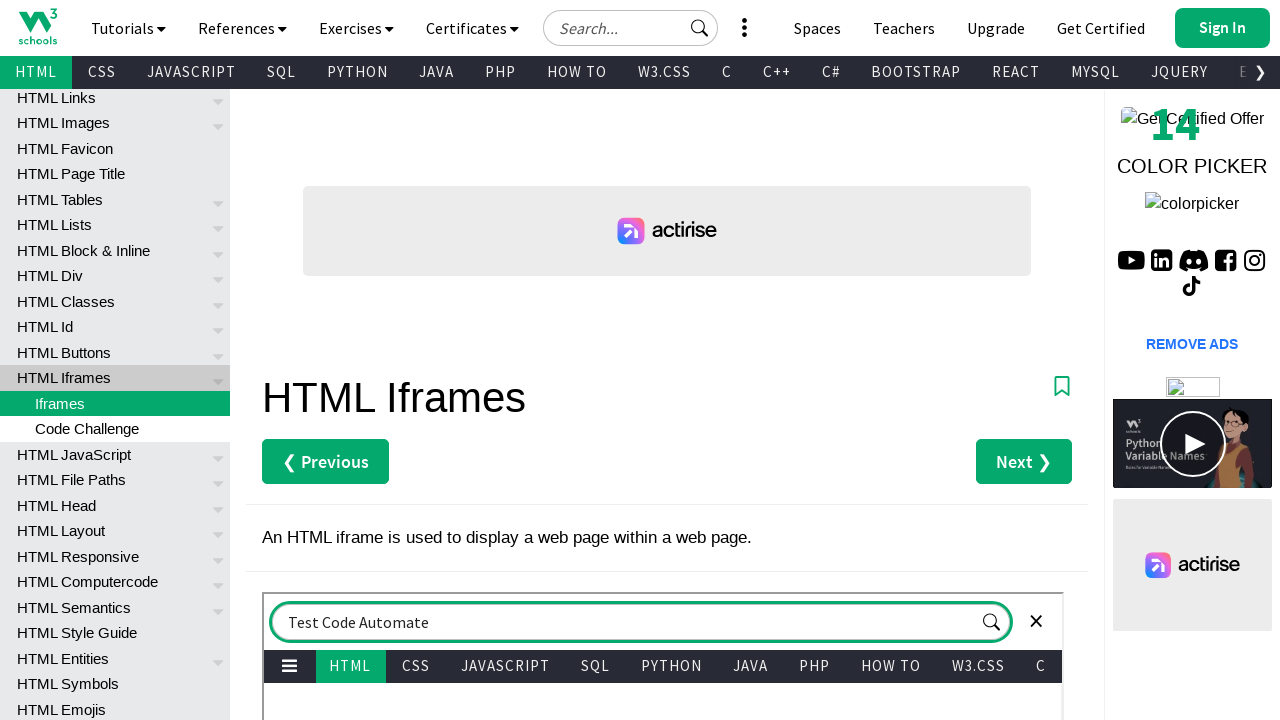

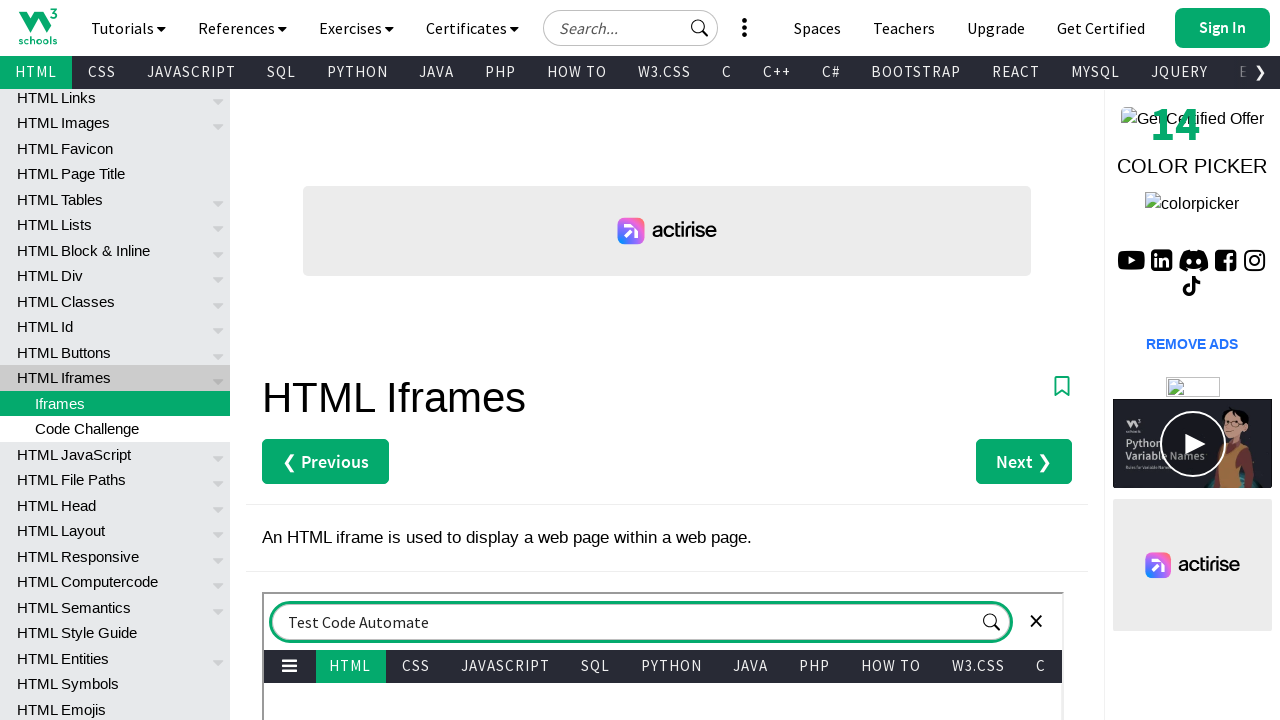